Verifies that the RedBus homepage title does not match an incorrect expected title

Starting URL: https://www.redbus.in/

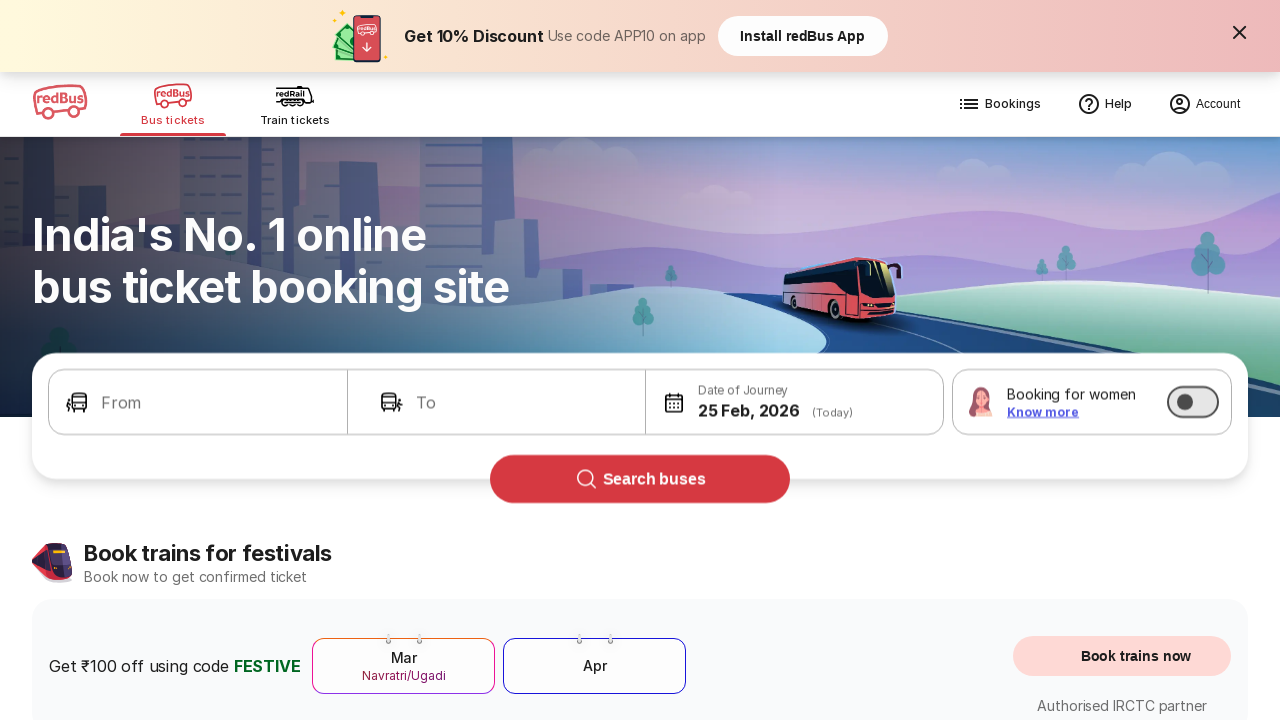

Retrieved page title from RedBus homepage
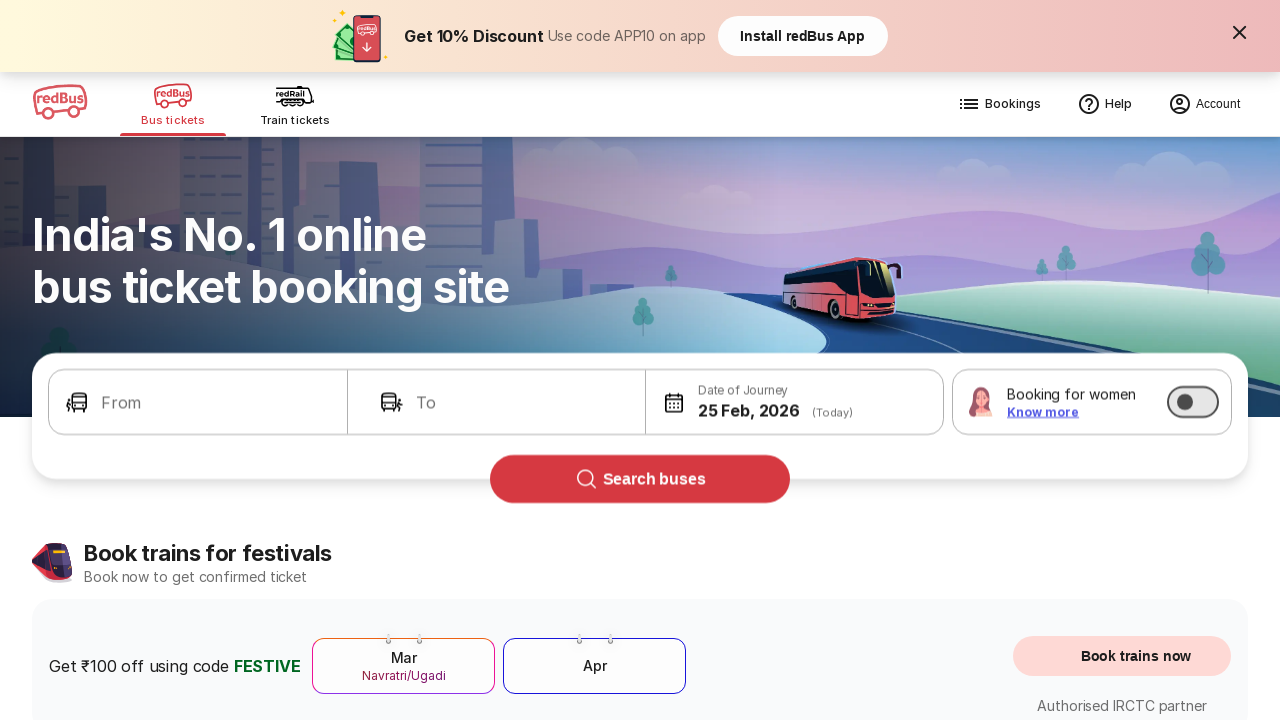

Set incorrect expected title for comparison
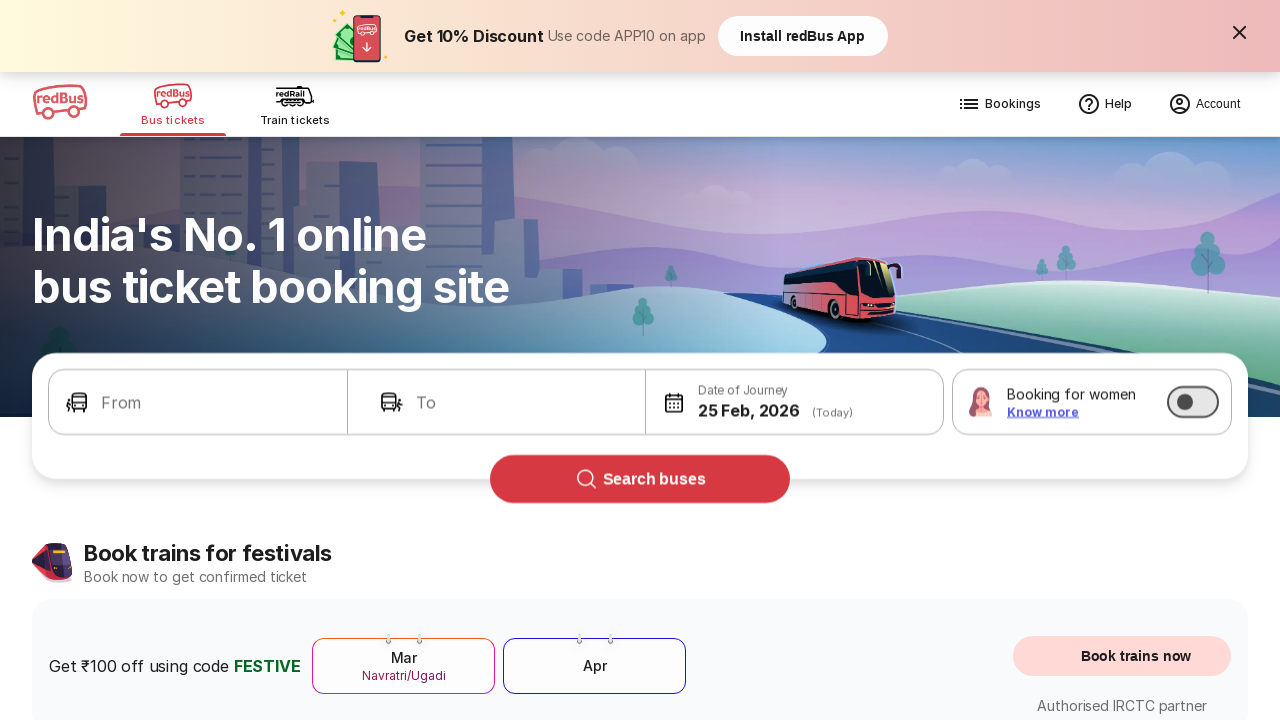

Verified that actual page title does not match incorrect expected title
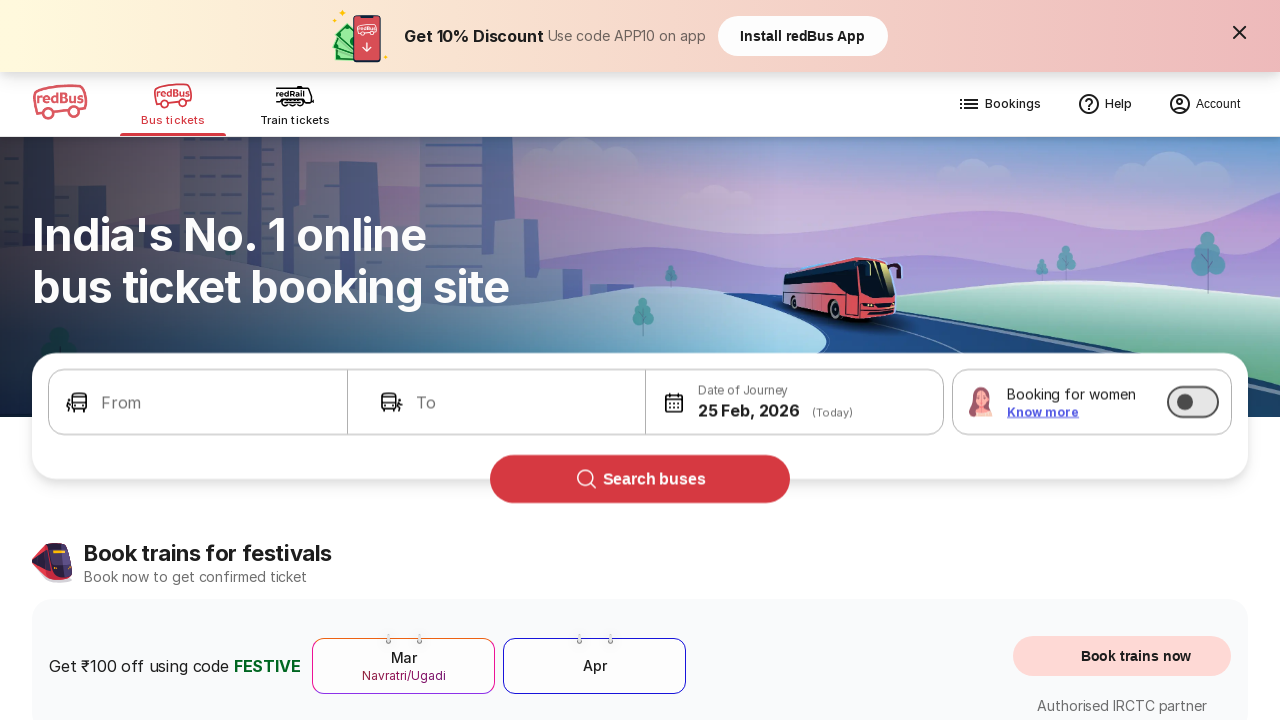

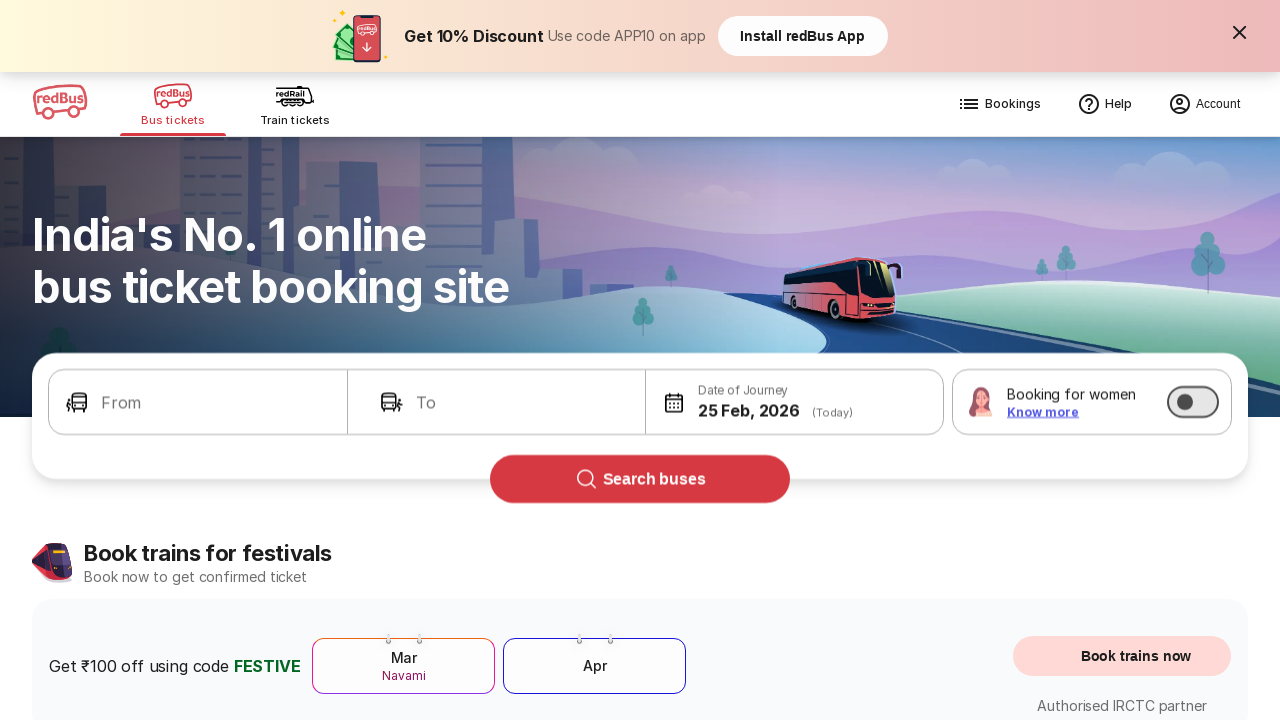